Tests marking individual todo items as complete by checking their checkboxes

Starting URL: https://demo.playwright.dev/todomvc

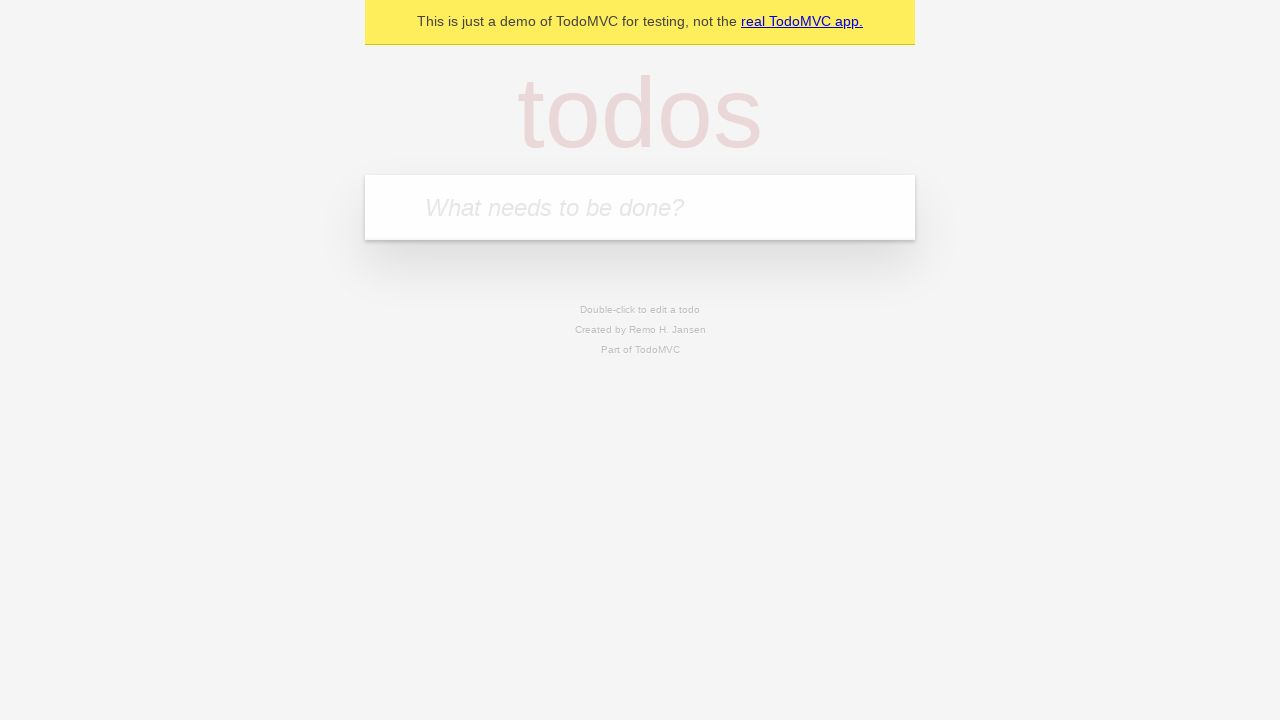

Navigated to TodoMVC demo page
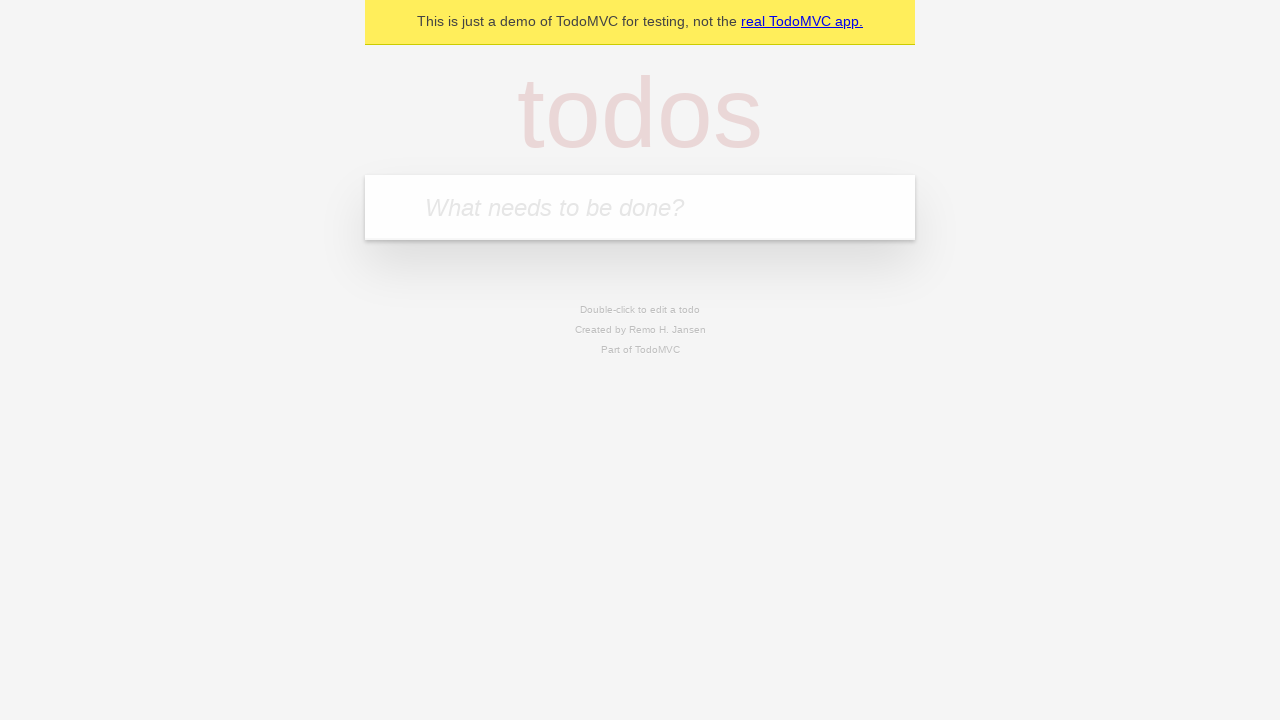

Located the todo input field
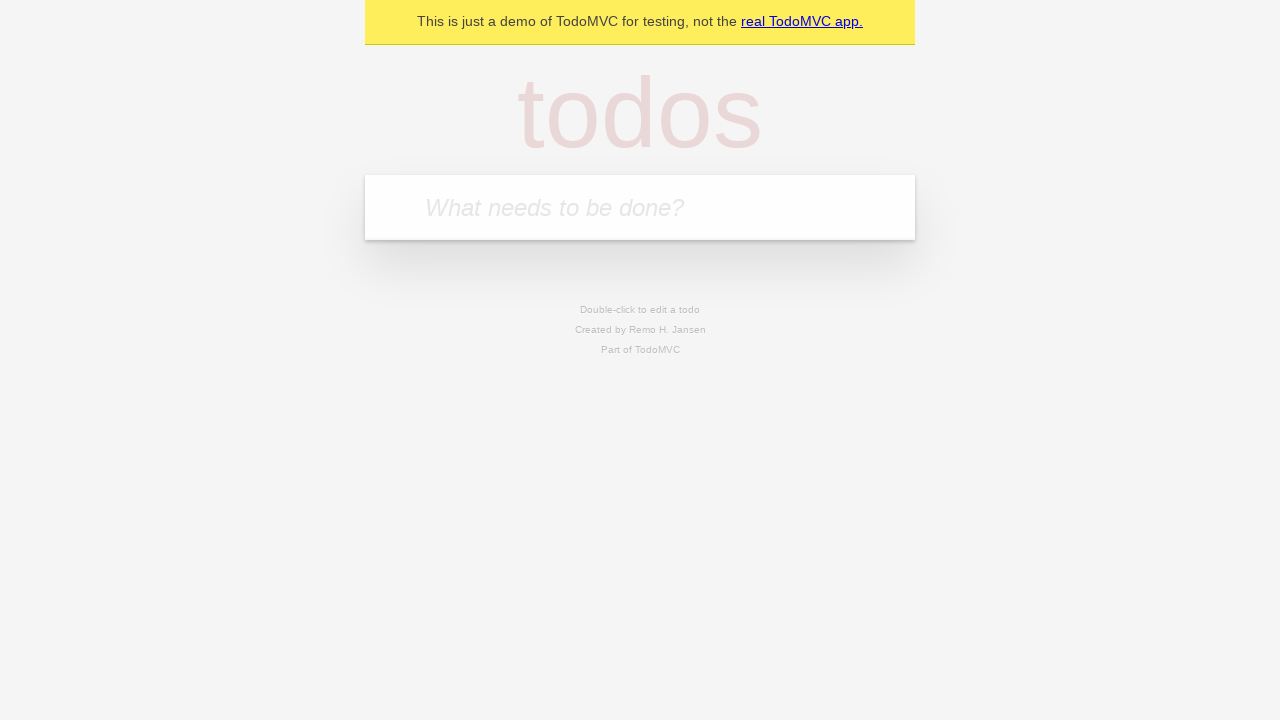

Filled todo input with 'buy some cheese' on internal:attr=[placeholder="What needs to be done?"i]
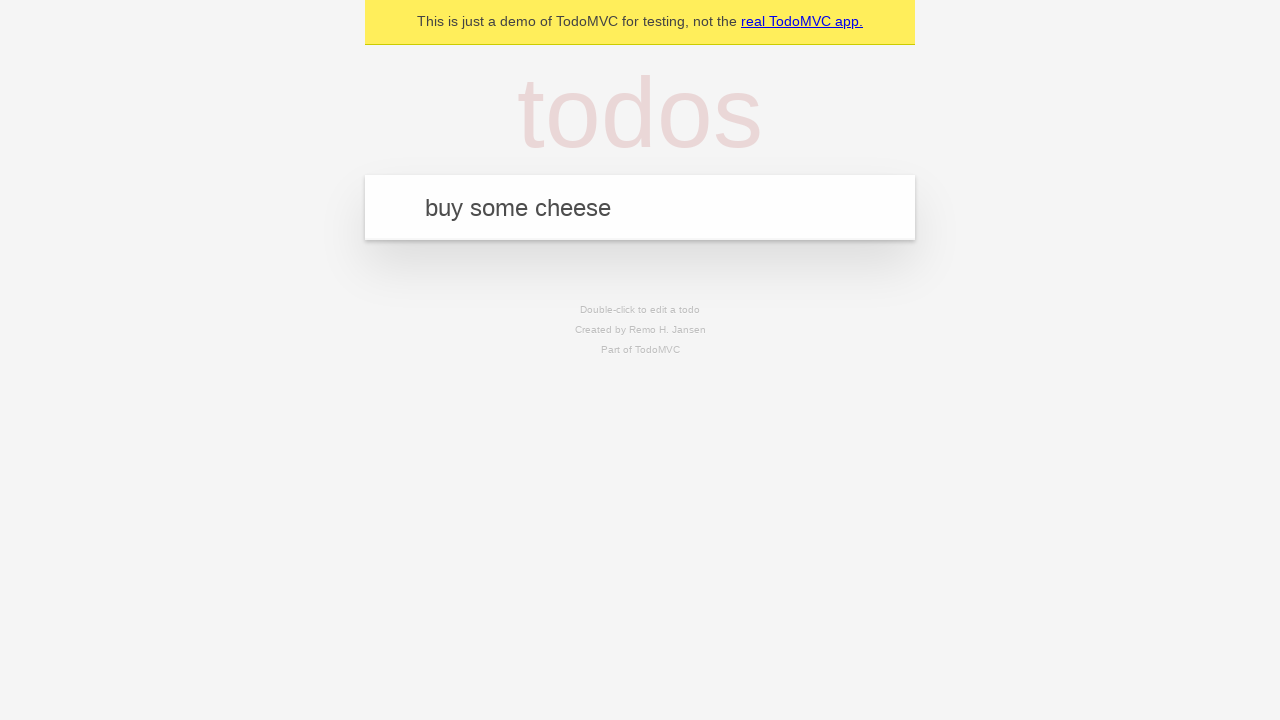

Pressed Enter to add todo item 'buy some cheese' on internal:attr=[placeholder="What needs to be done?"i]
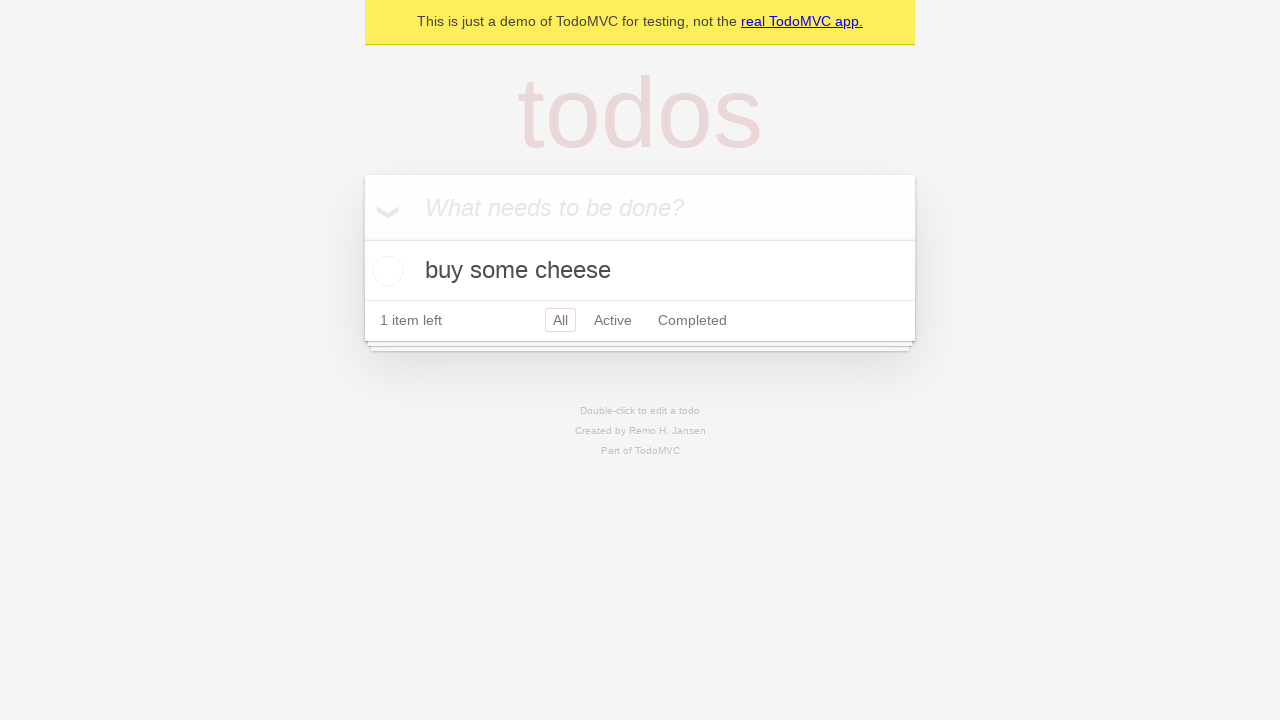

Filled todo input with 'feed the cat' on internal:attr=[placeholder="What needs to be done?"i]
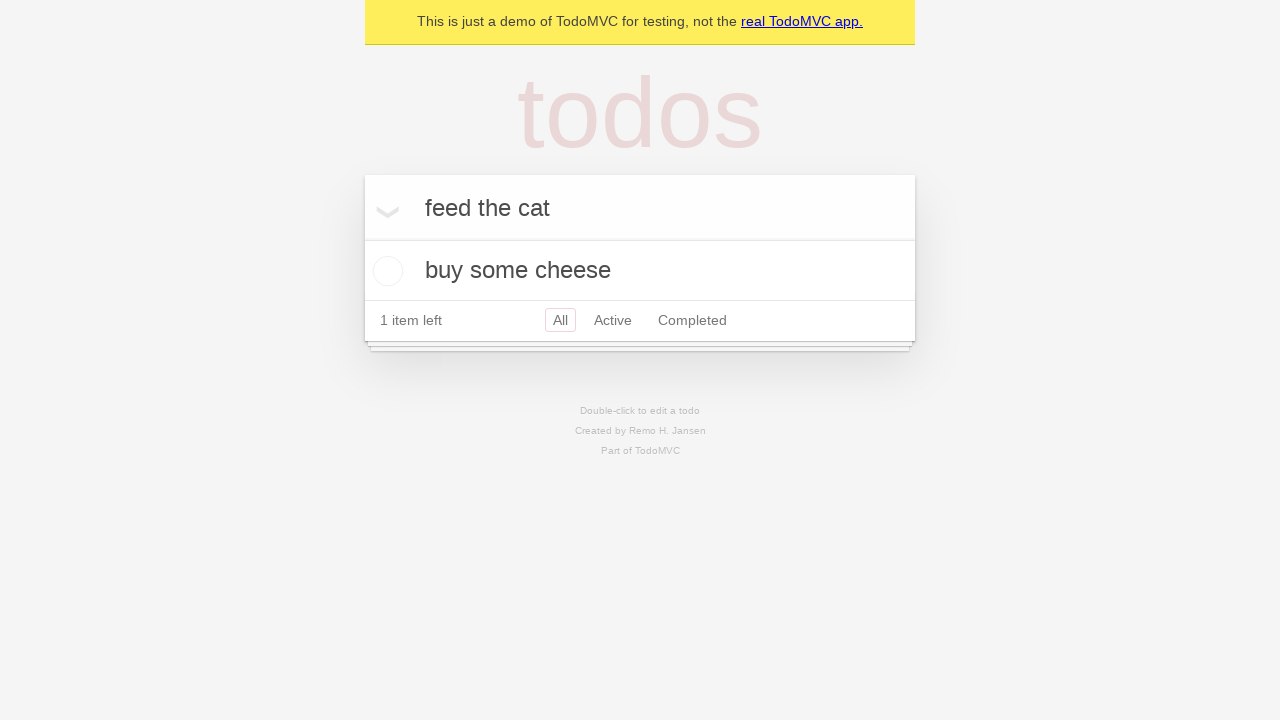

Pressed Enter to add todo item 'feed the cat' on internal:attr=[placeholder="What needs to be done?"i]
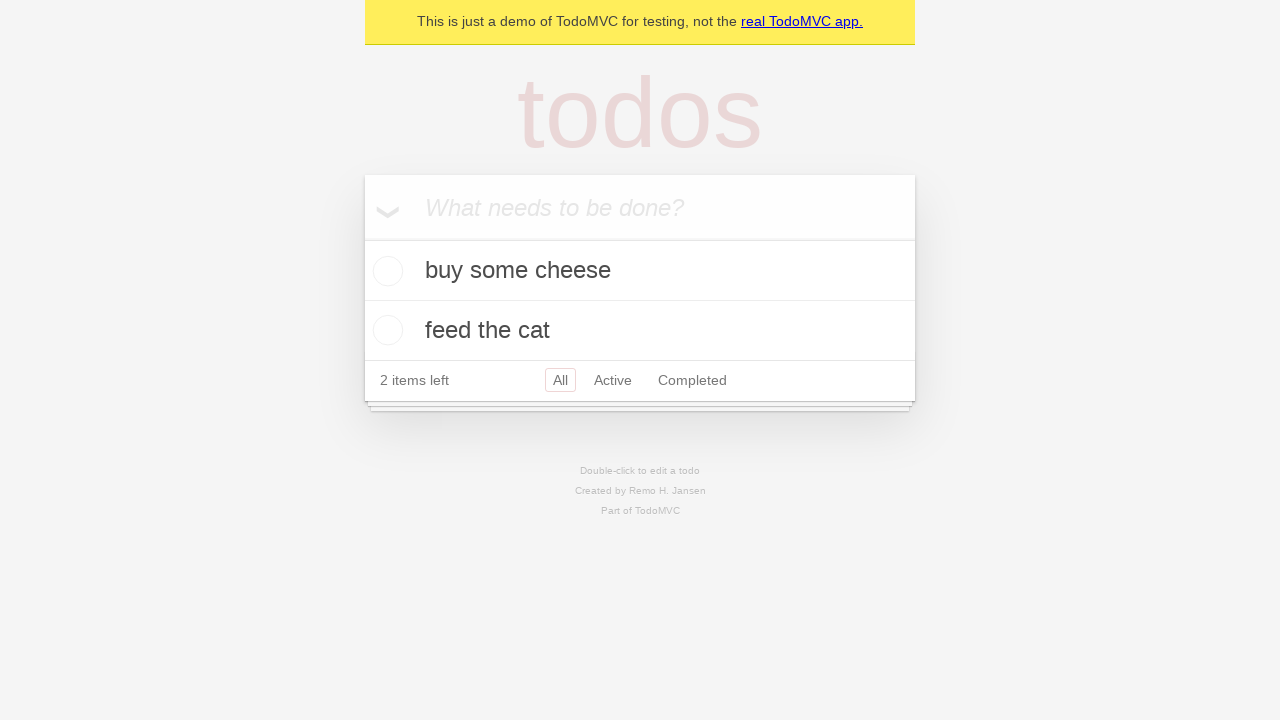

Waited for both todo items to load
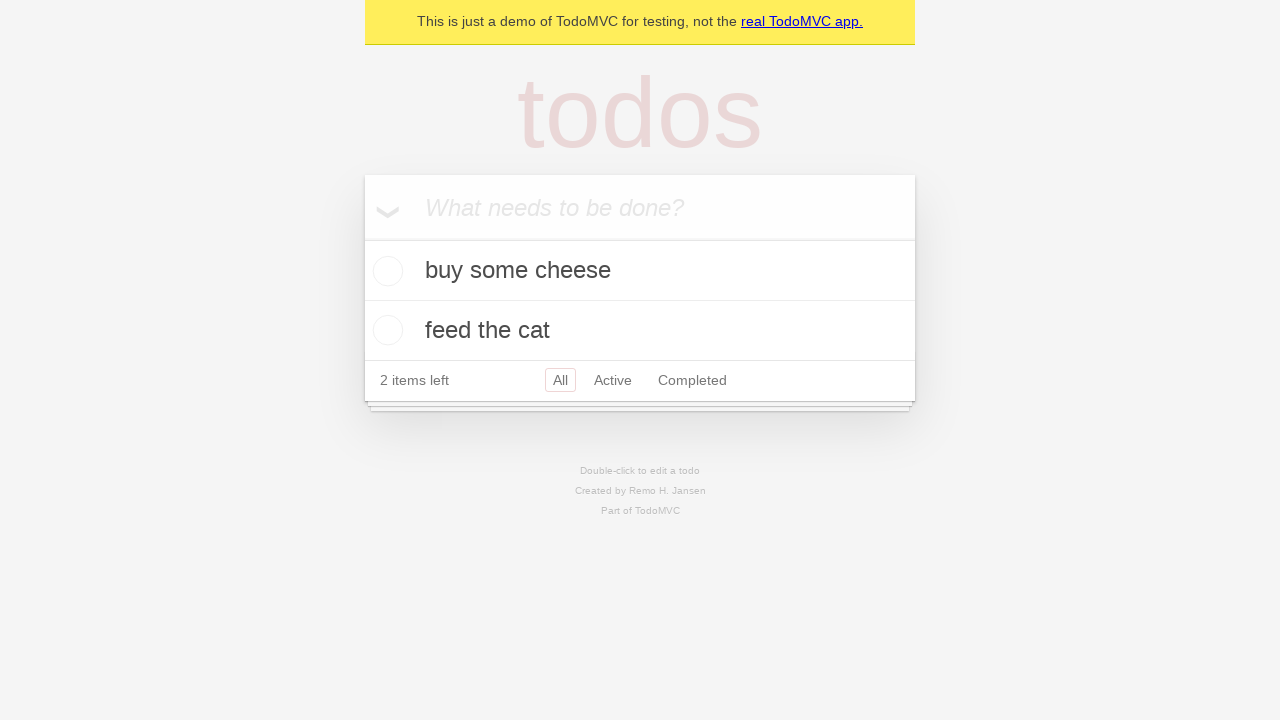

Located the first todo item
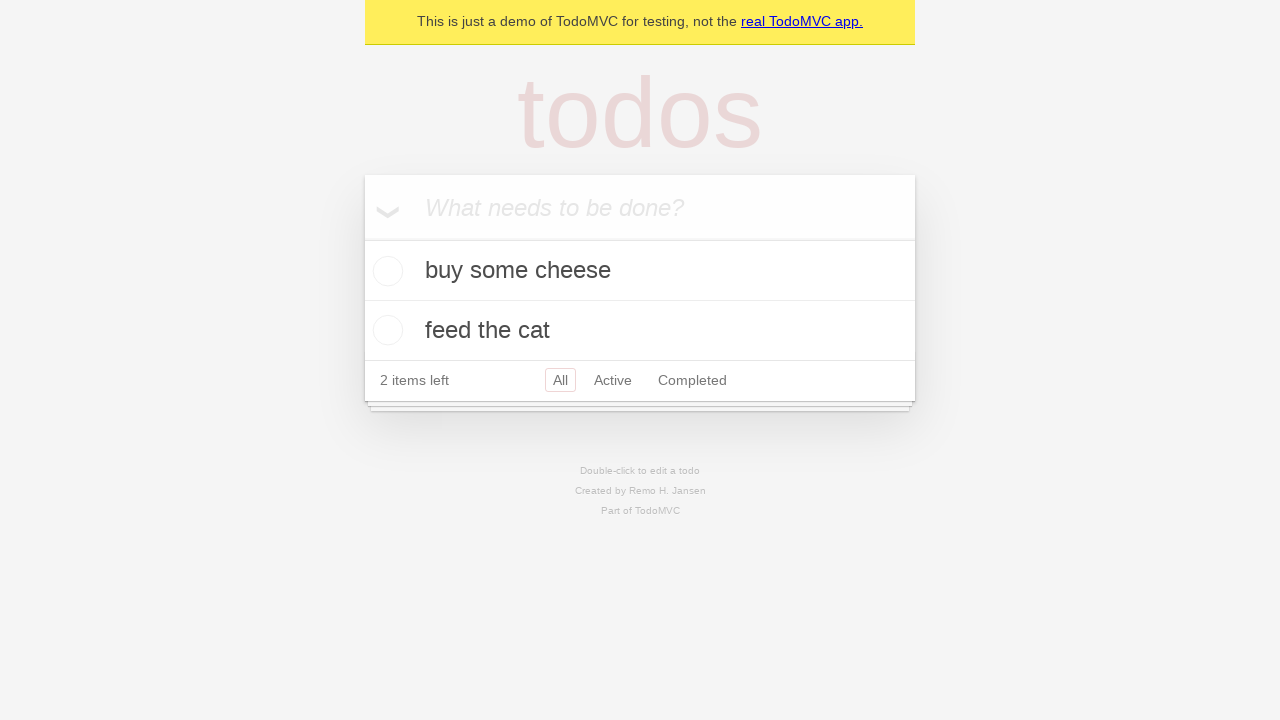

Marked the first todo item as complete at (385, 271) on internal:testid=[data-testid="todo-item"s] >> nth=0 >> internal:role=checkbox
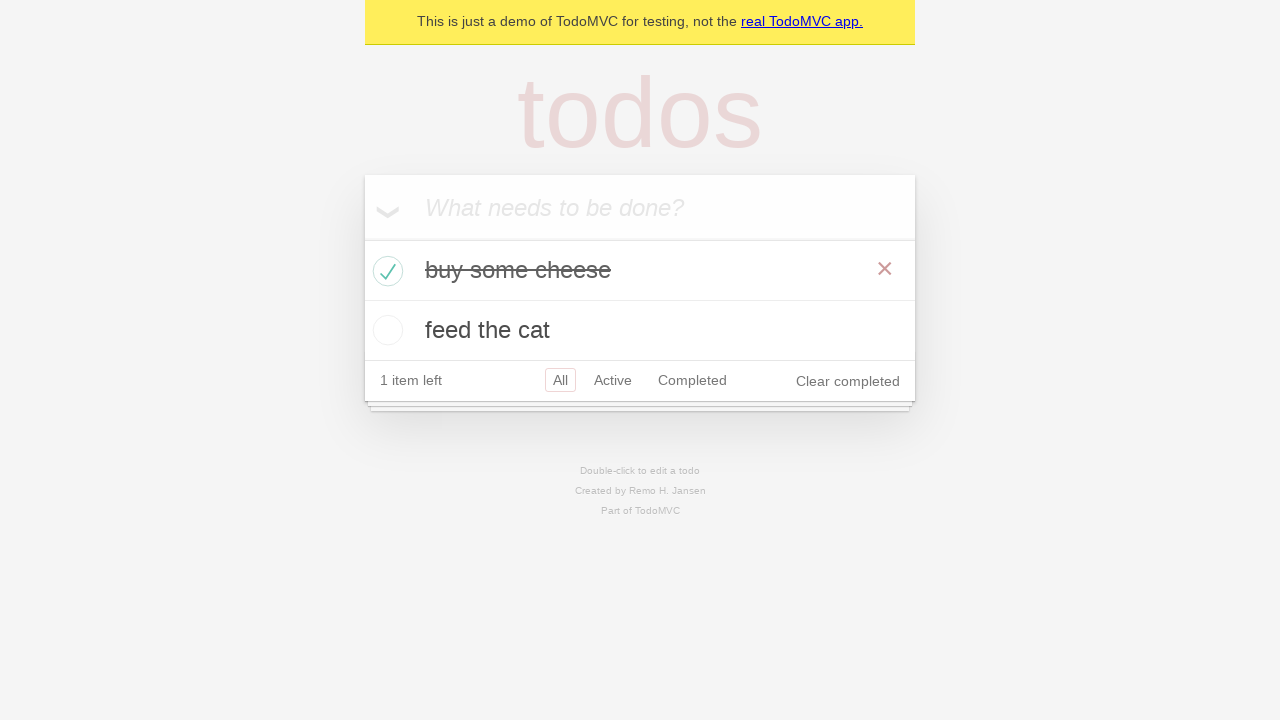

Located the second todo item
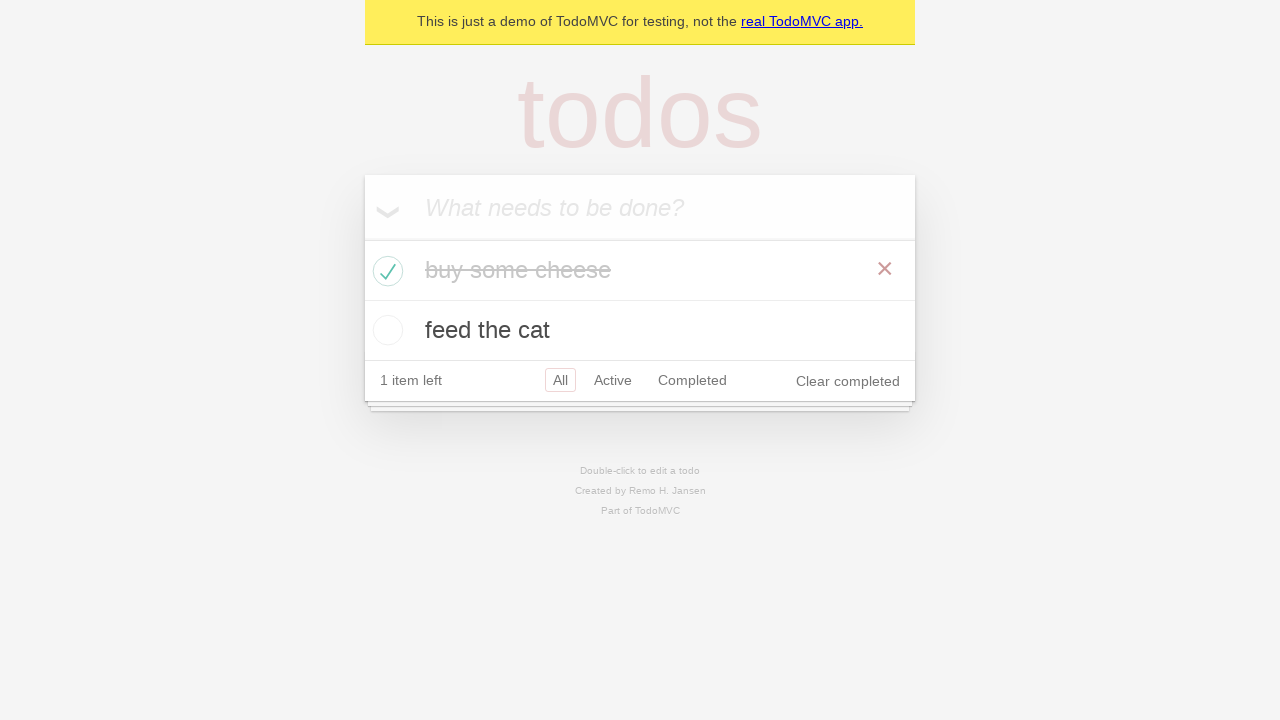

Marked the second todo item as complete at (385, 330) on internal:testid=[data-testid="todo-item"s] >> nth=1 >> internal:role=checkbox
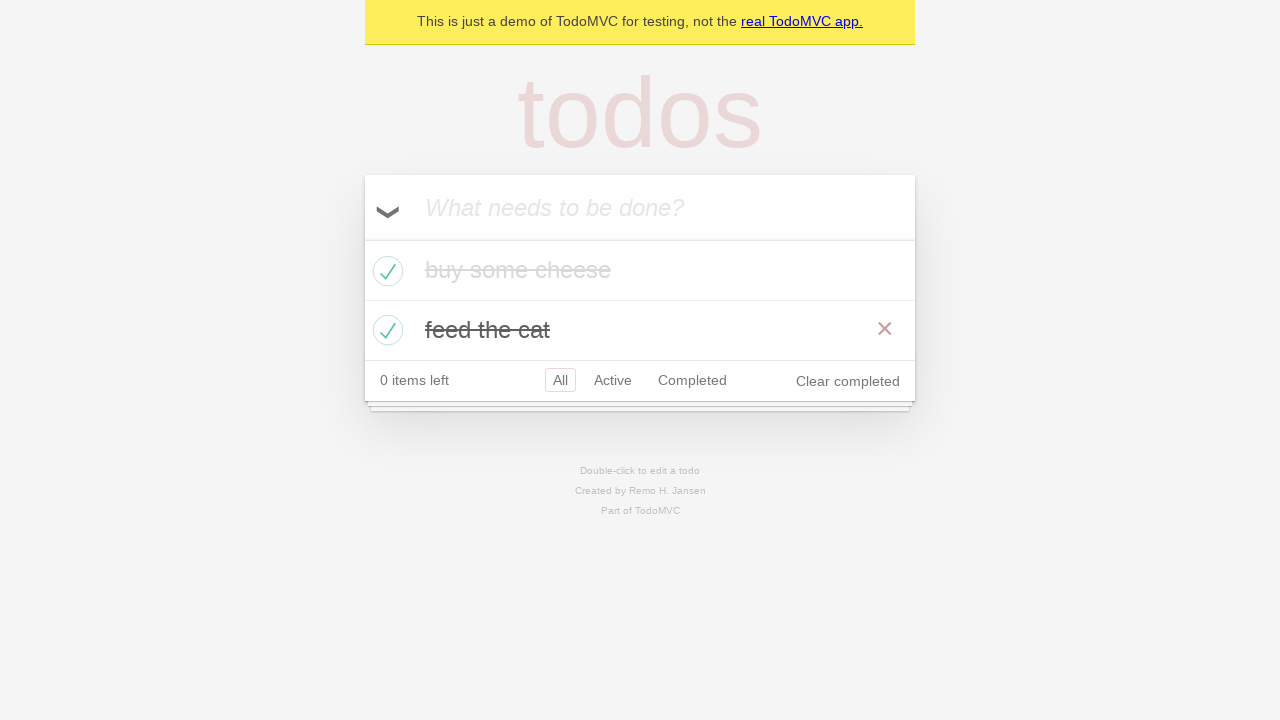

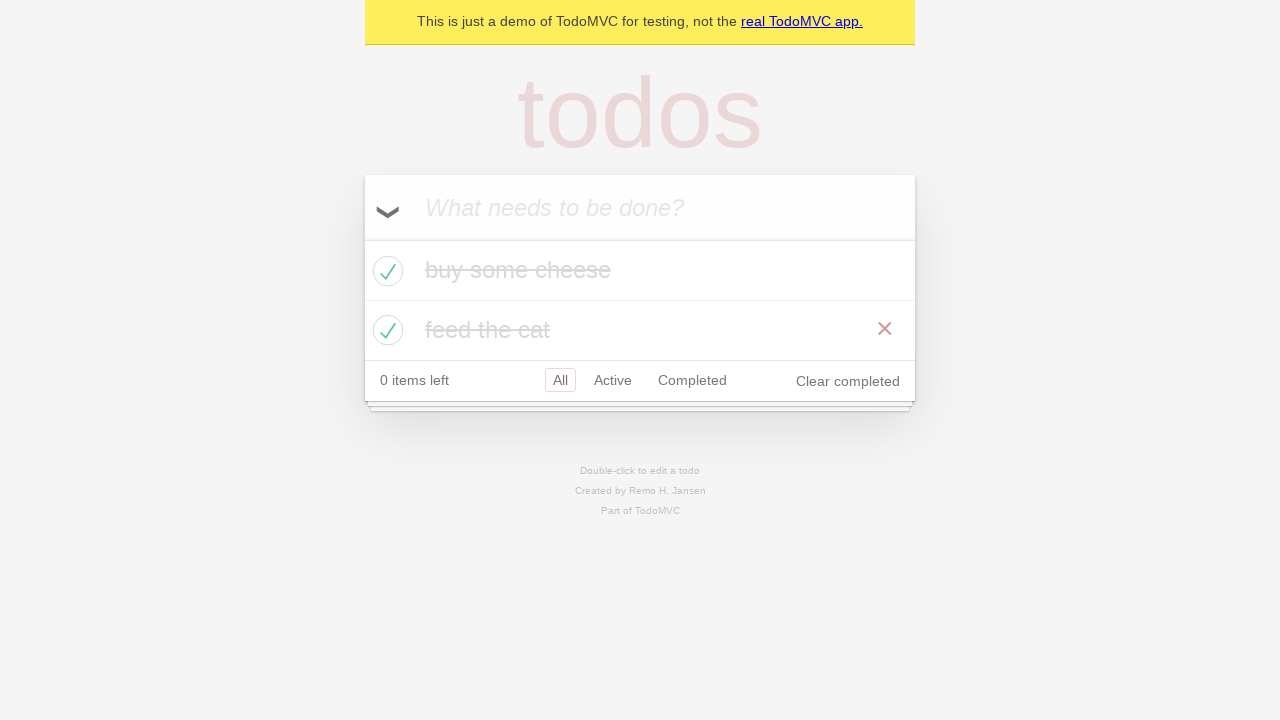